Tests that the membership purchase page loads correctly by verifying the page identifier

Starting URL: https://www.gcores.com/gpass

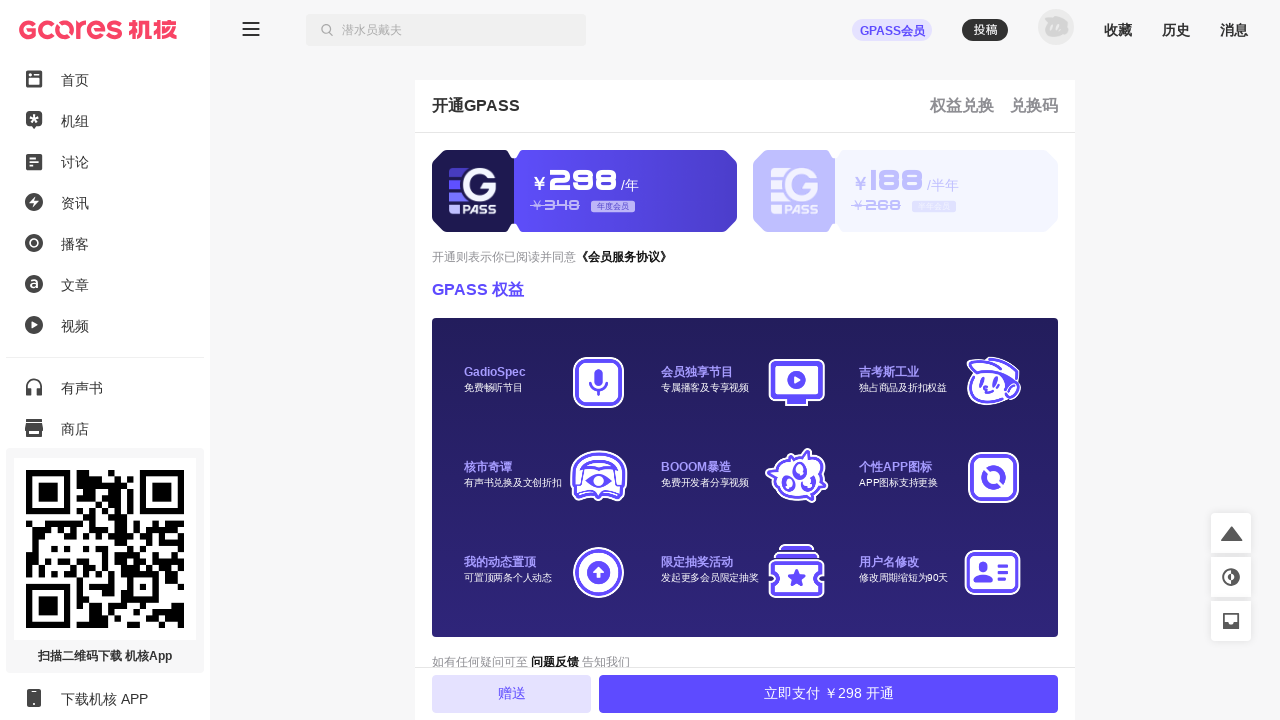

Waited for main app container (#app_inner) to load
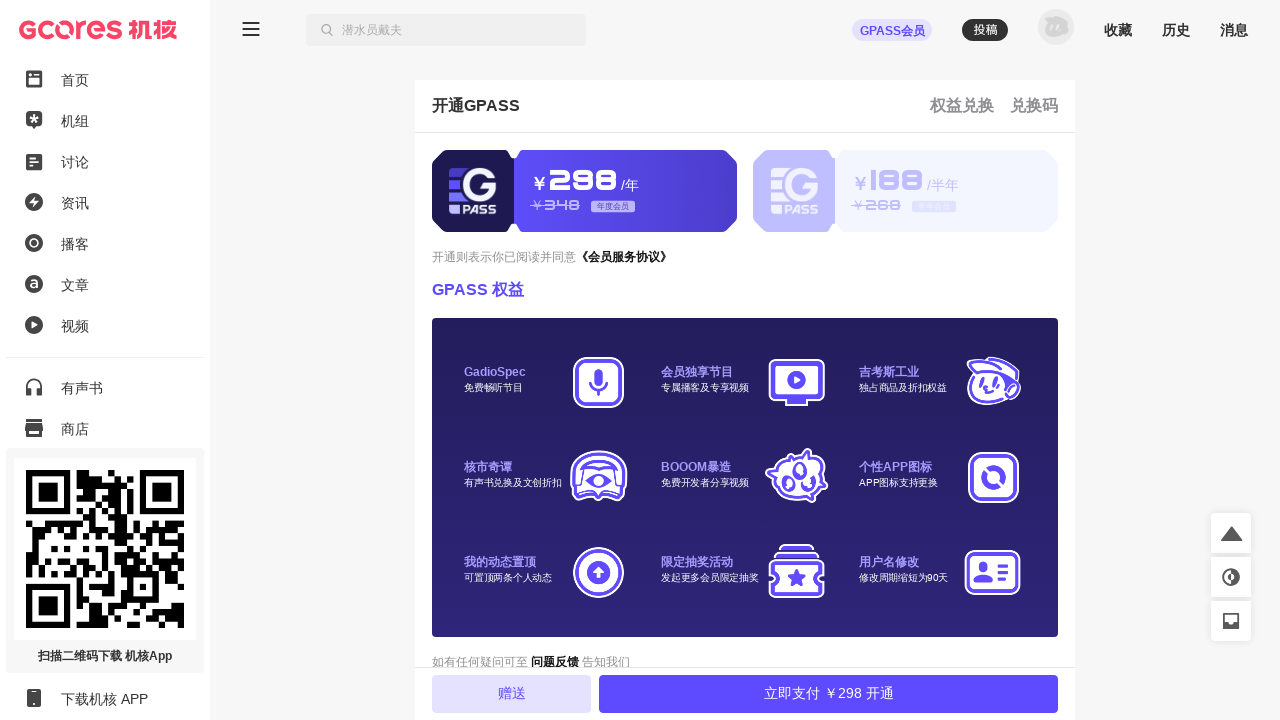

Located the main app container element
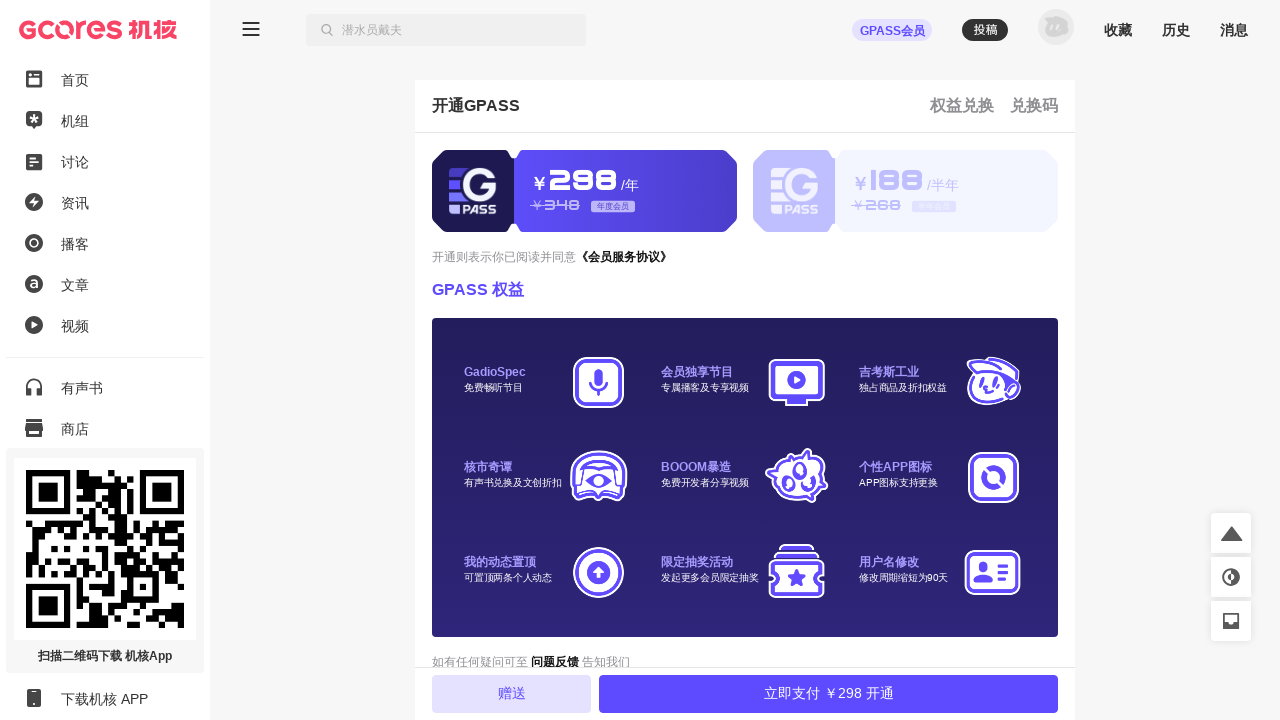

Verified page identifier is 'gpass' - membership purchase page loaded correctly
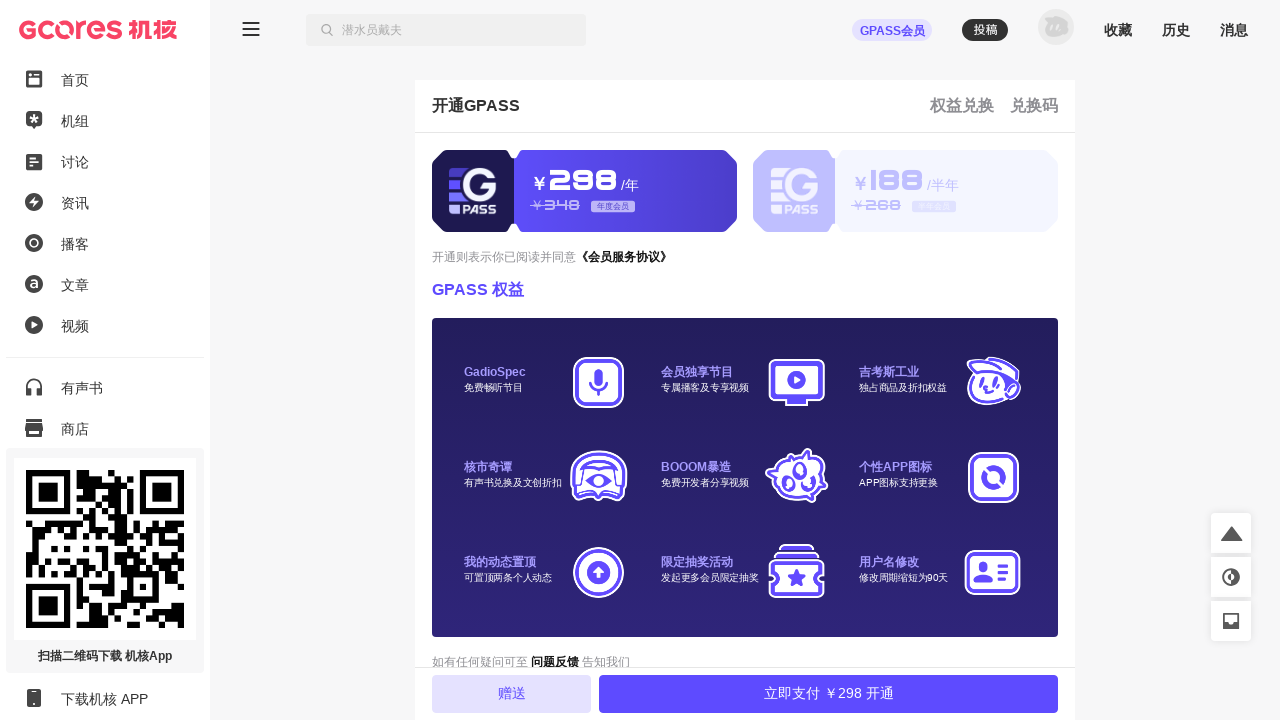

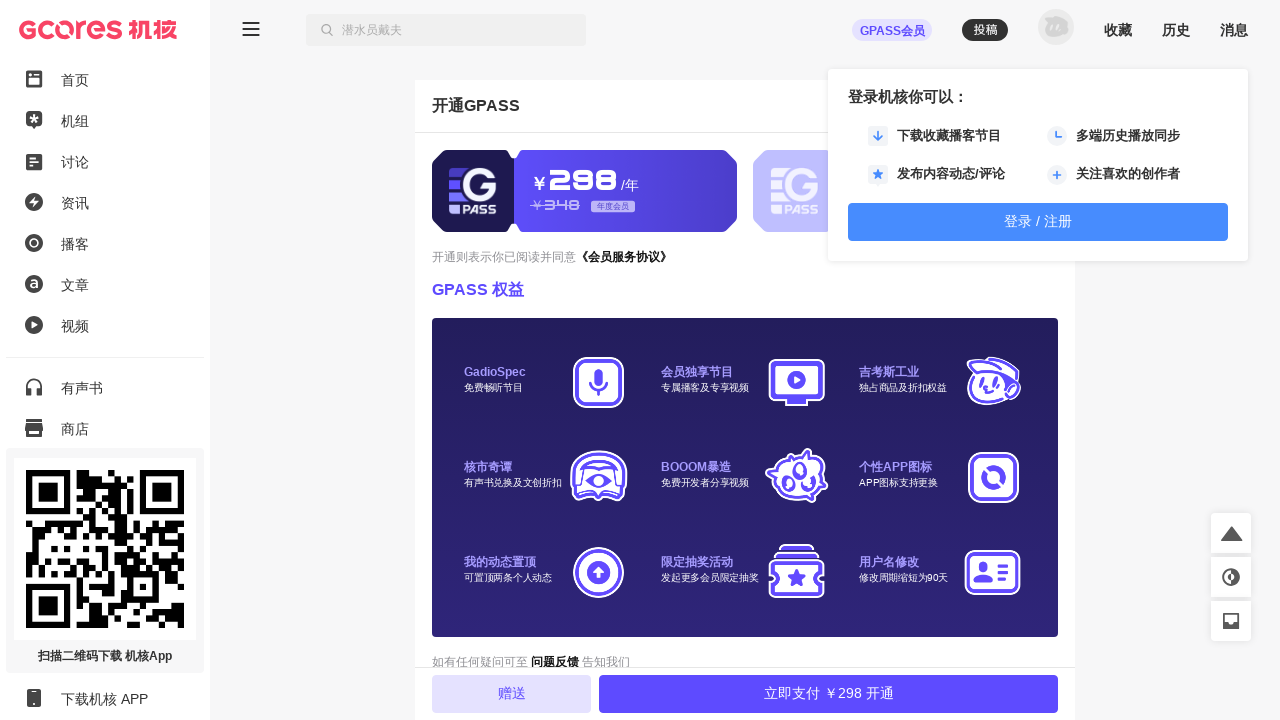